Tests dropdown selection functionality by selecting options using different methods (by index, by value, by visible text) and verifies the dropdown contains expected options and size.

Starting URL: https://the-internet.herokuapp.com/dropdown

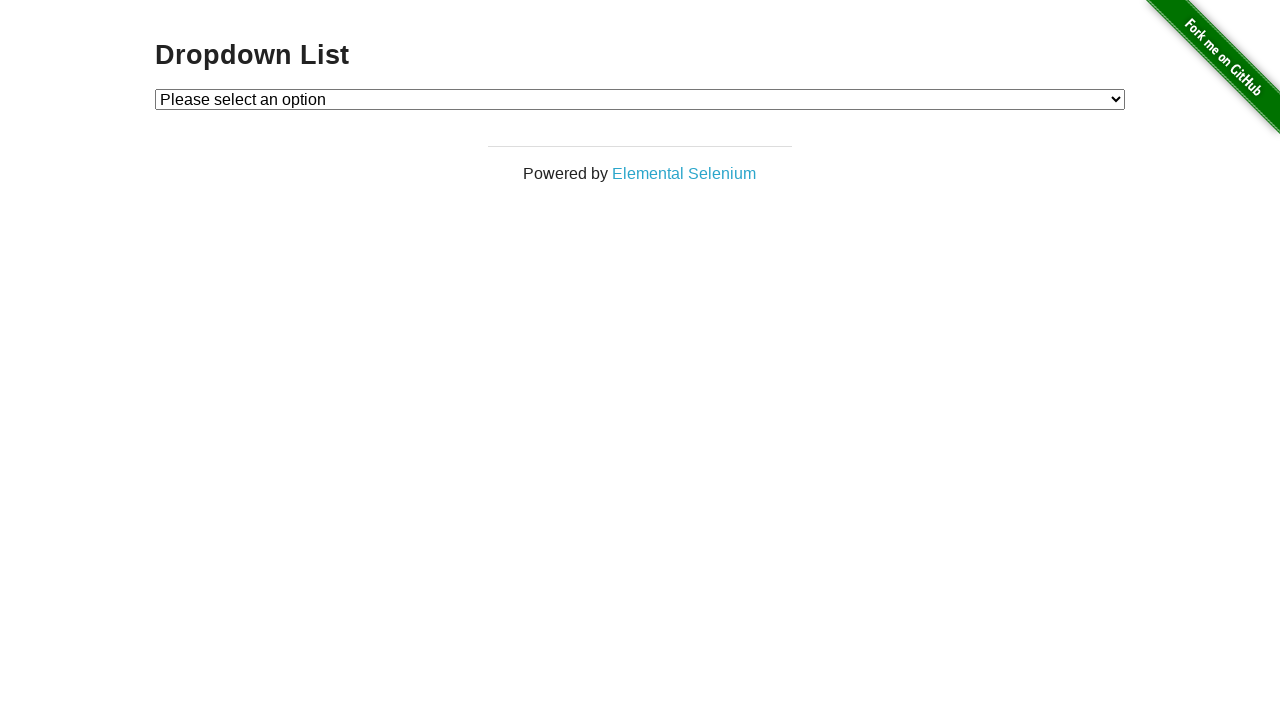

Waited for dropdown to be visible
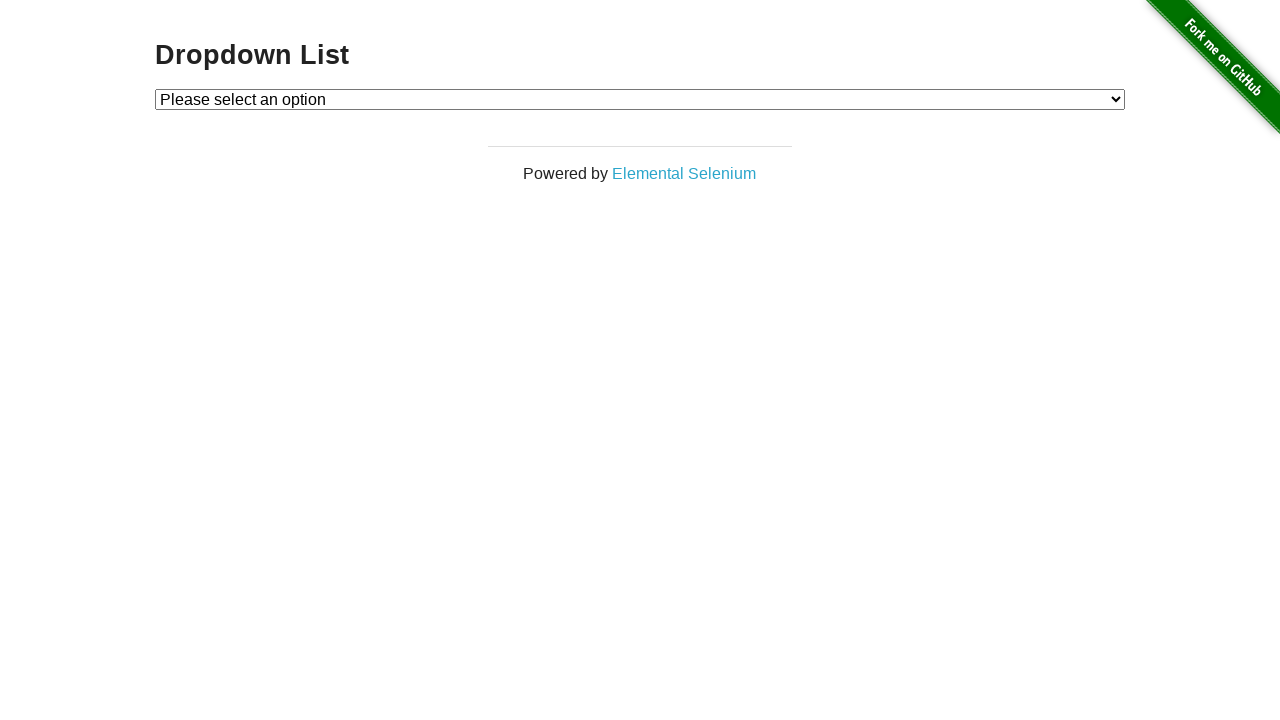

Selected Option 1 by index on #dropdown
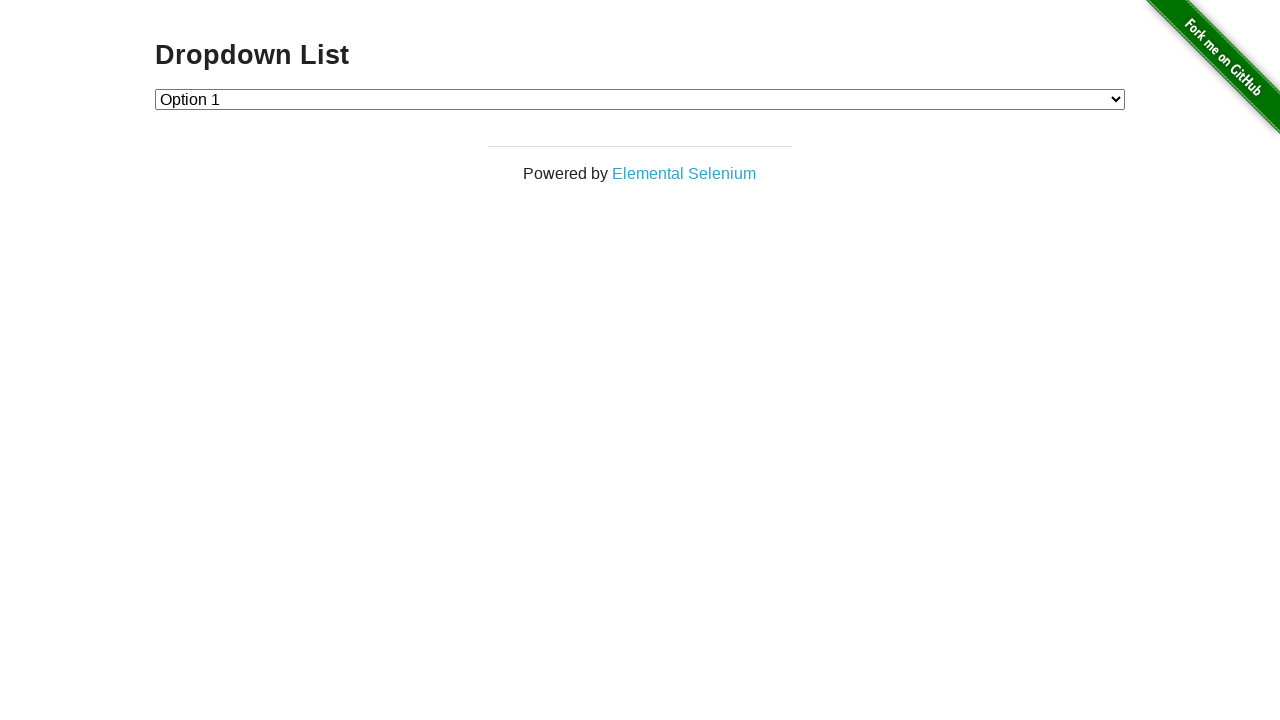

Selected Option 2 by value on #dropdown
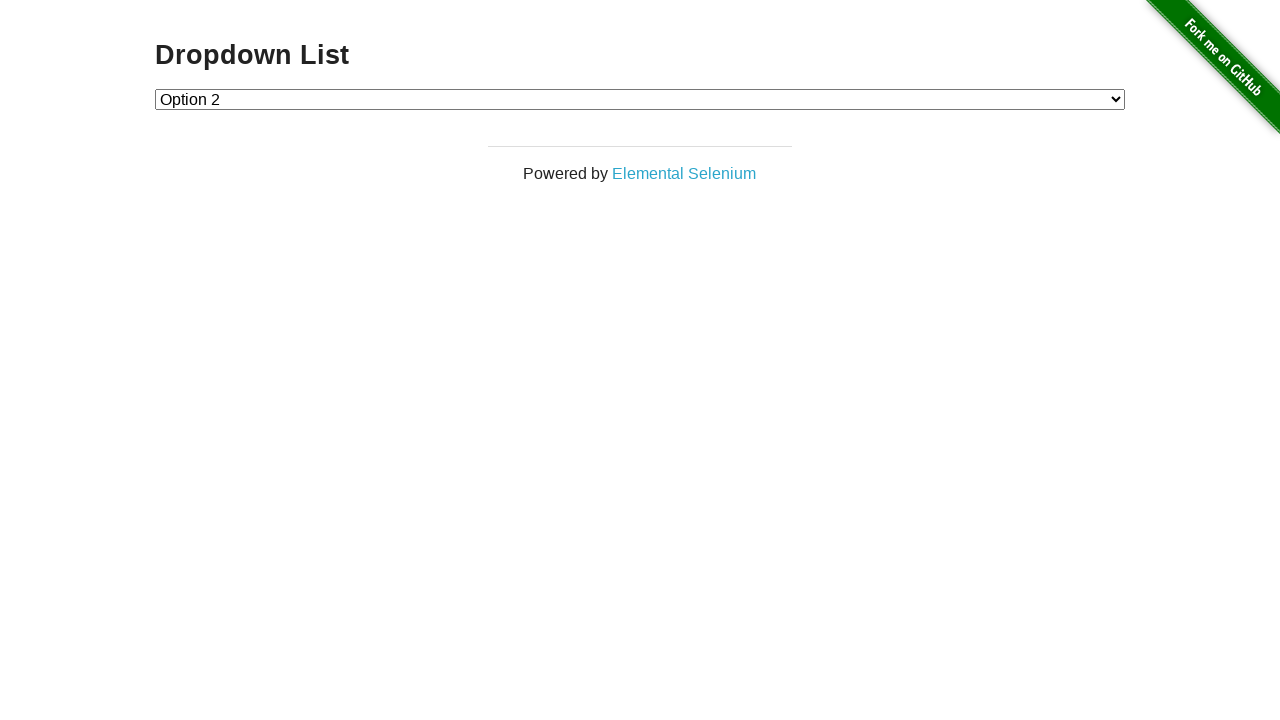

Selected Option 1 by visible text on #dropdown
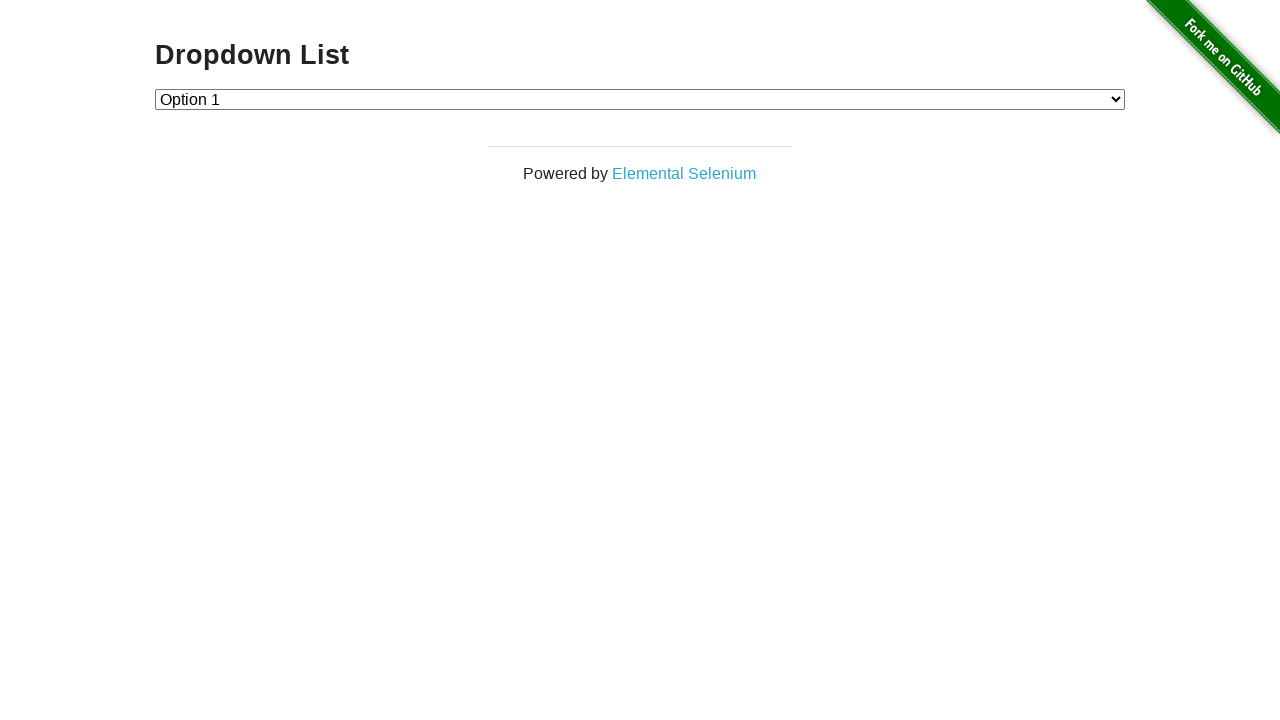

Retrieved all dropdown options
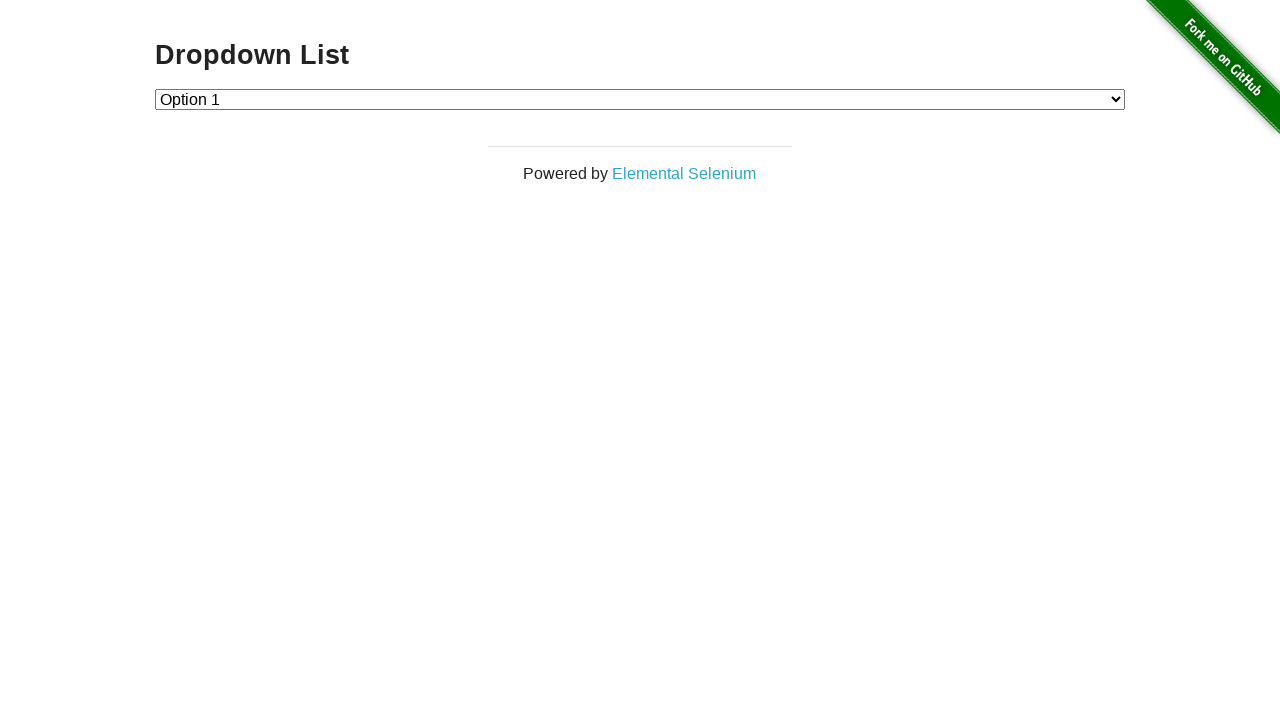

Verified Option 2 is present in dropdown
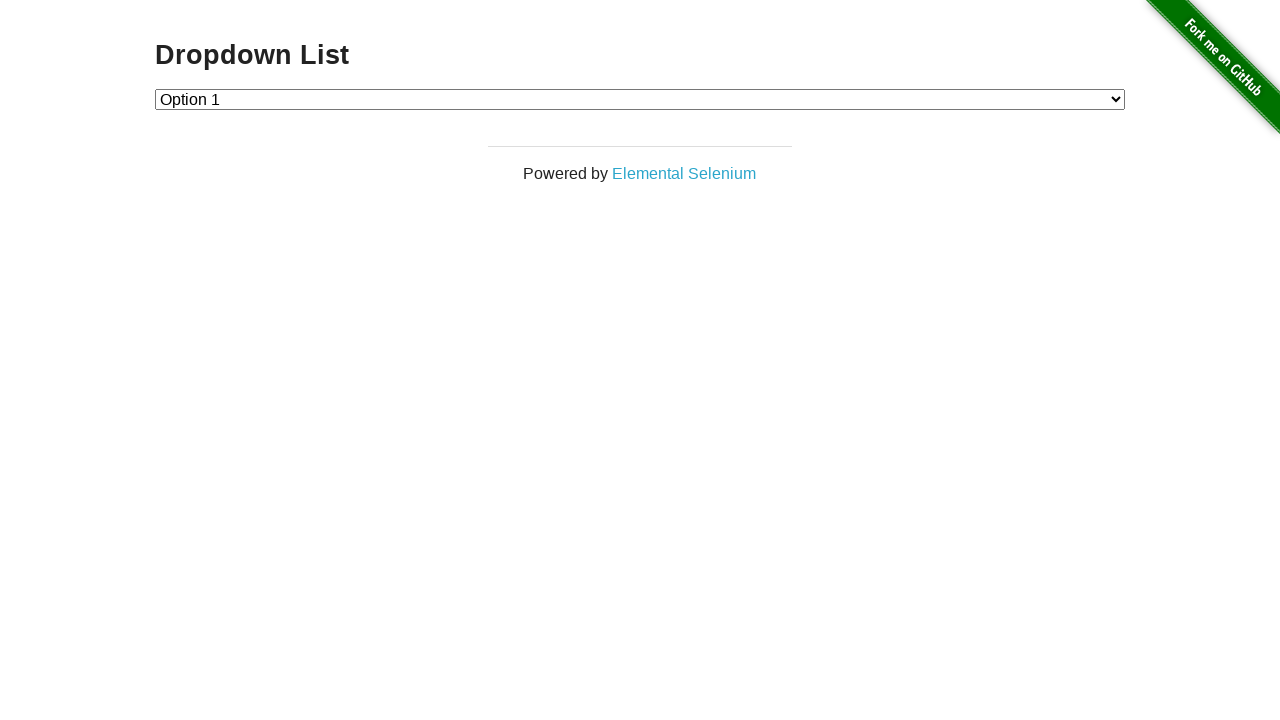

Counted dropdown options
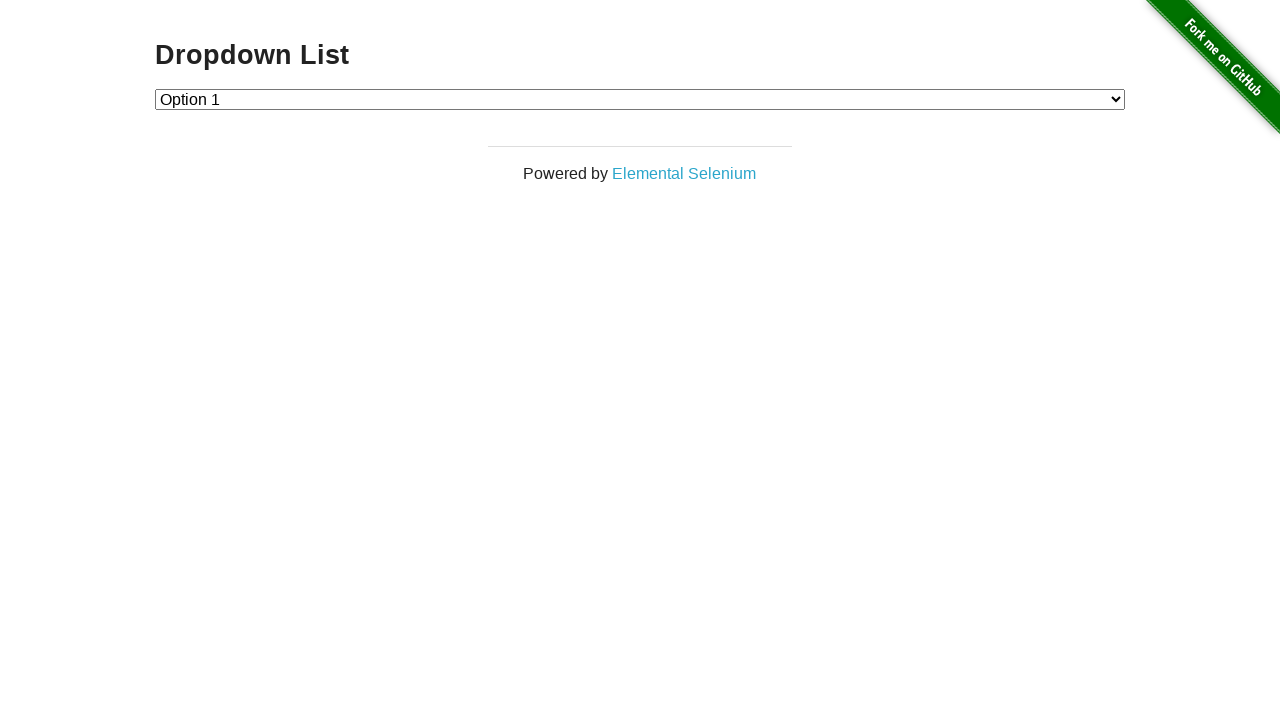

Verified dropdown has 3 options
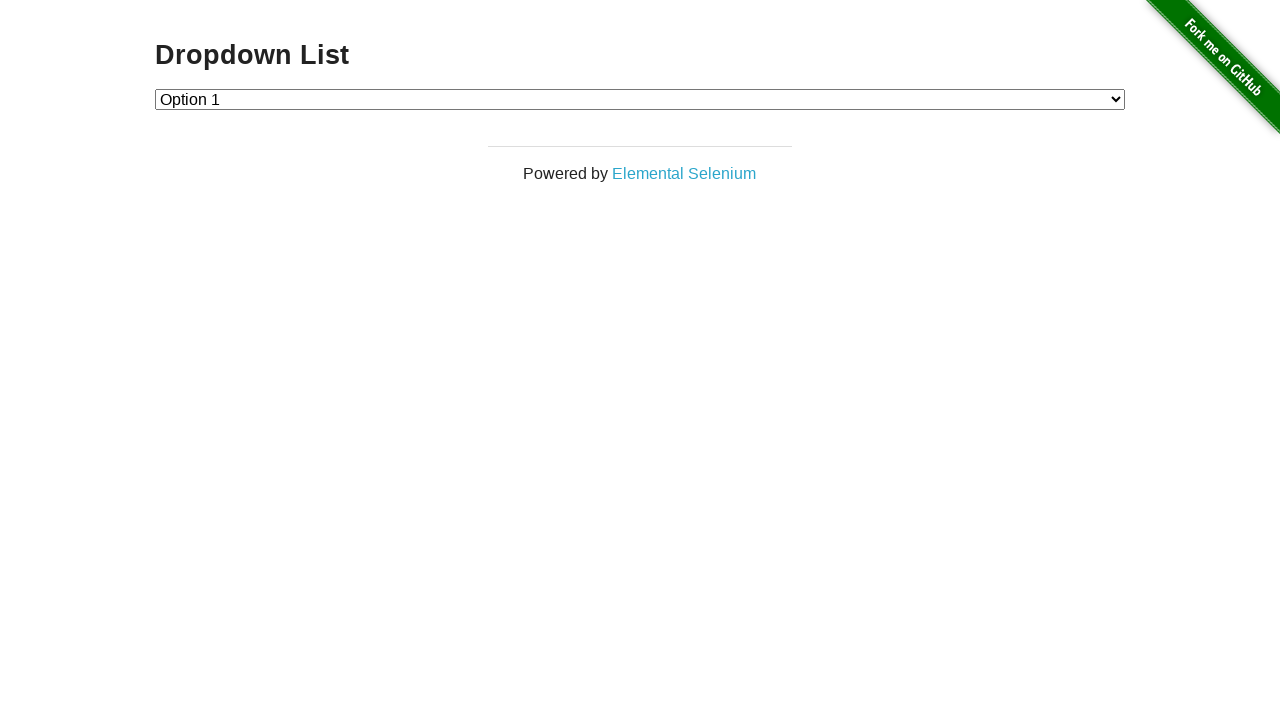

Retrieved currently selected option value
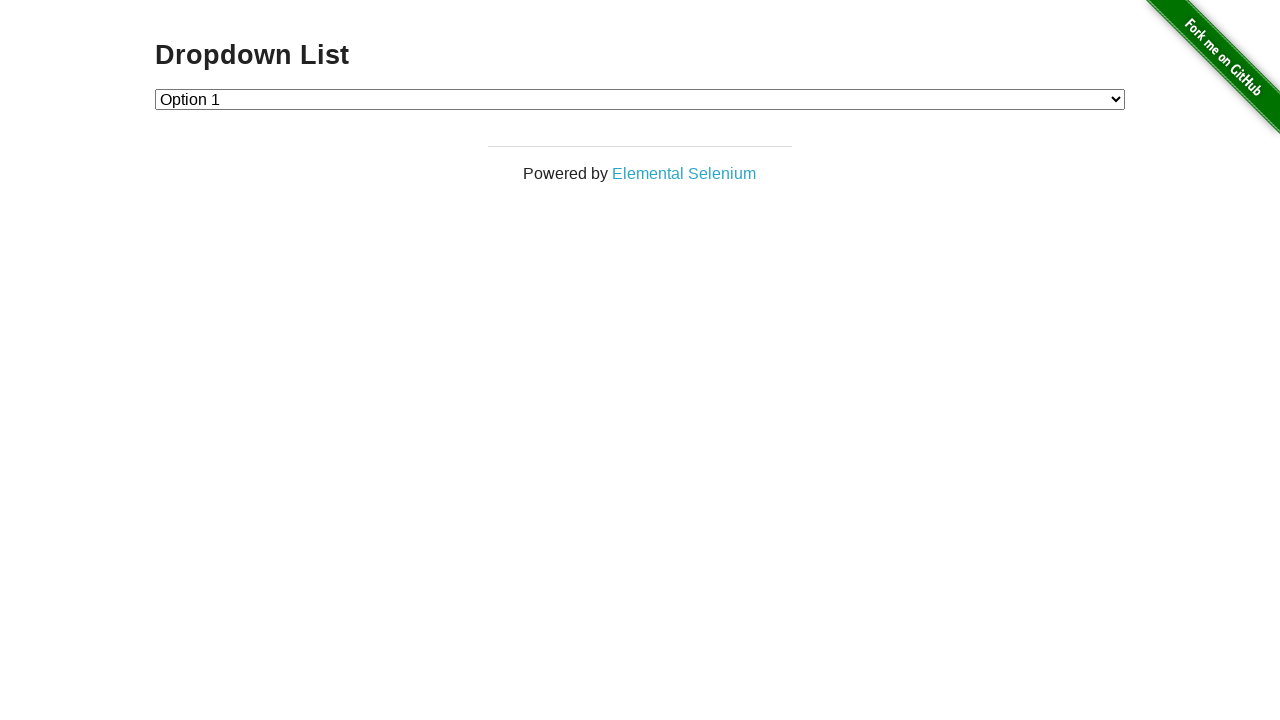

Verified Option 1 is currently selected
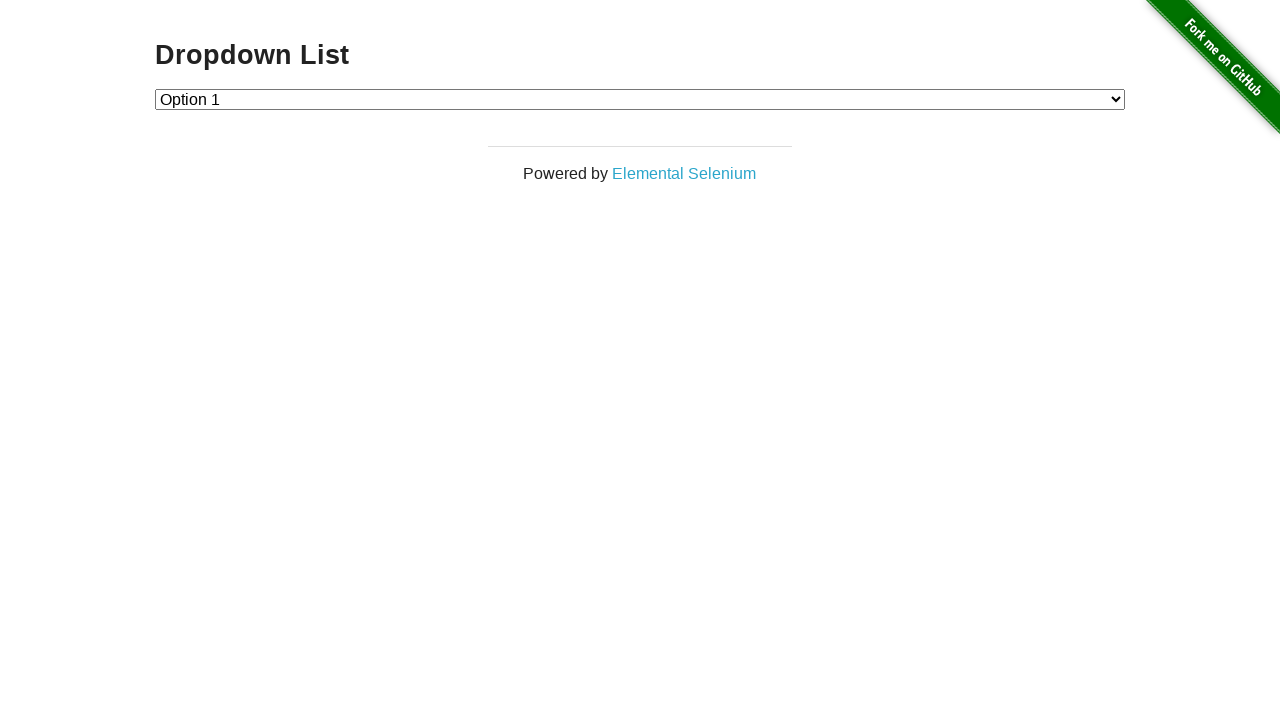

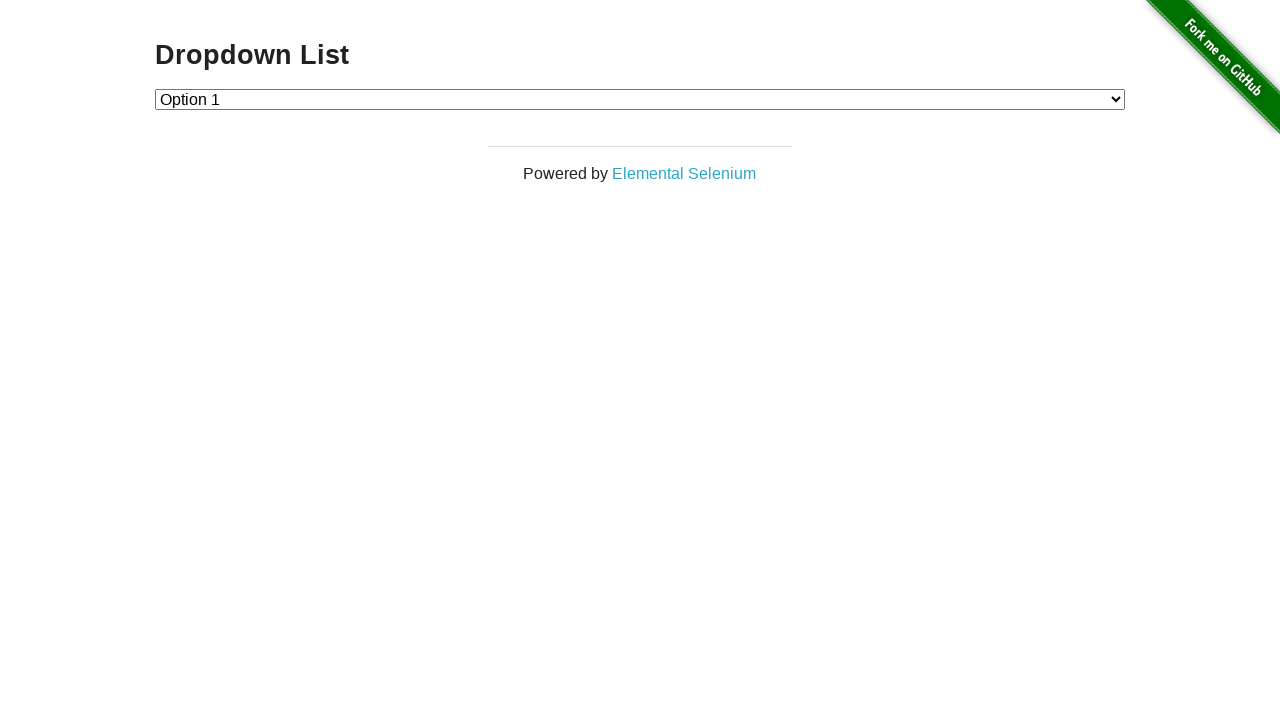